Tests iframe interaction by navigating to a frames page, clicking on the iFrame link, and verifying content within the iframe's rich text area.

Starting URL: https://the-internet.herokuapp.com/frames

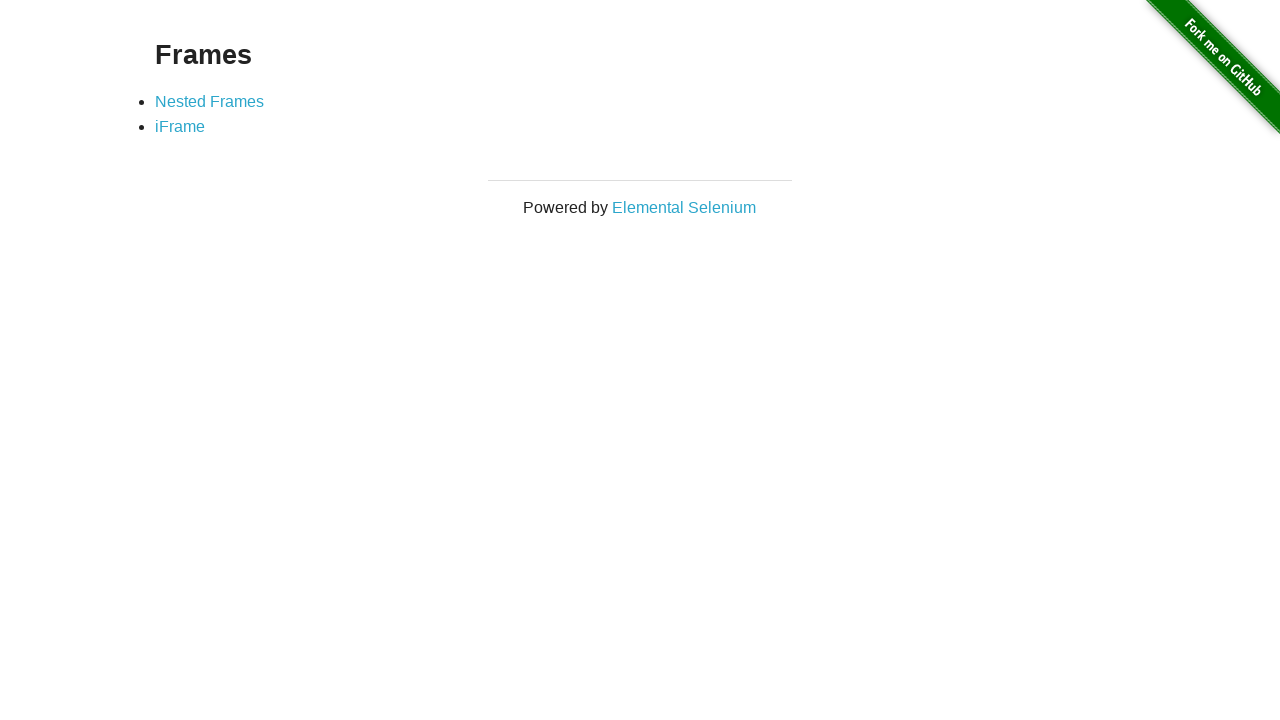

Navigated to frames page
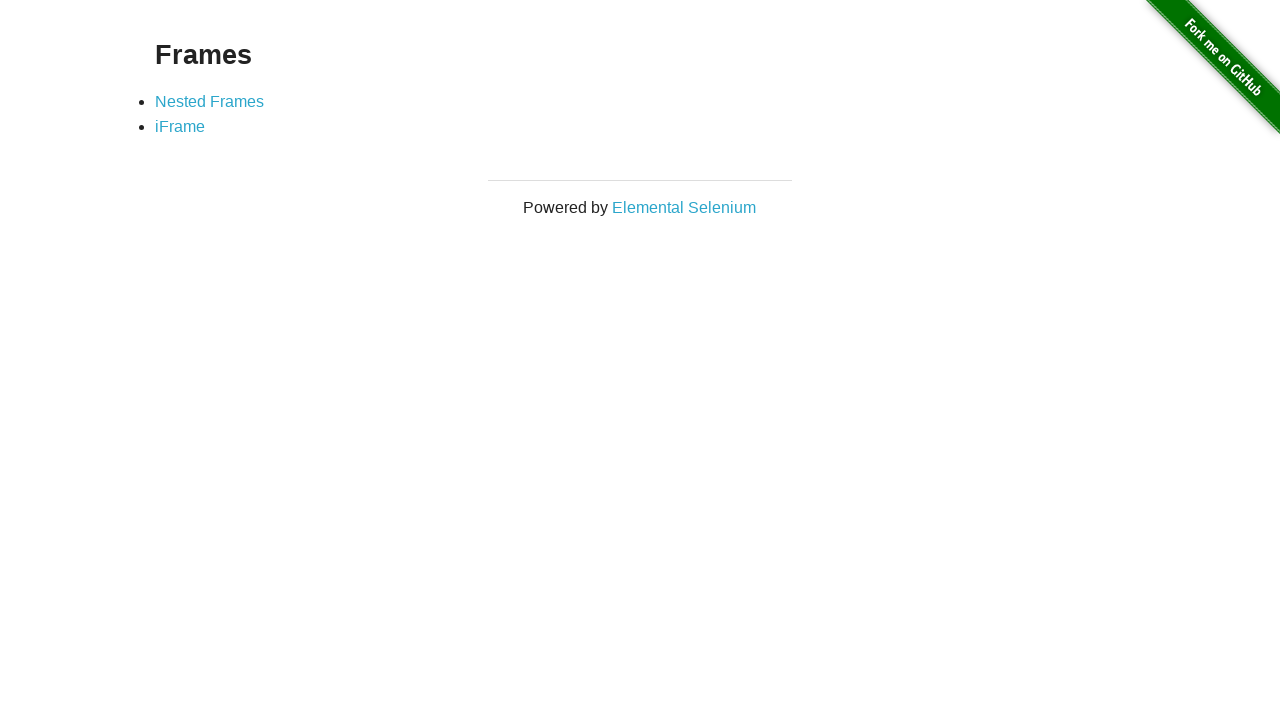

Clicked on iFrame link at (180, 127) on xpath=//a[text()='iFrame']
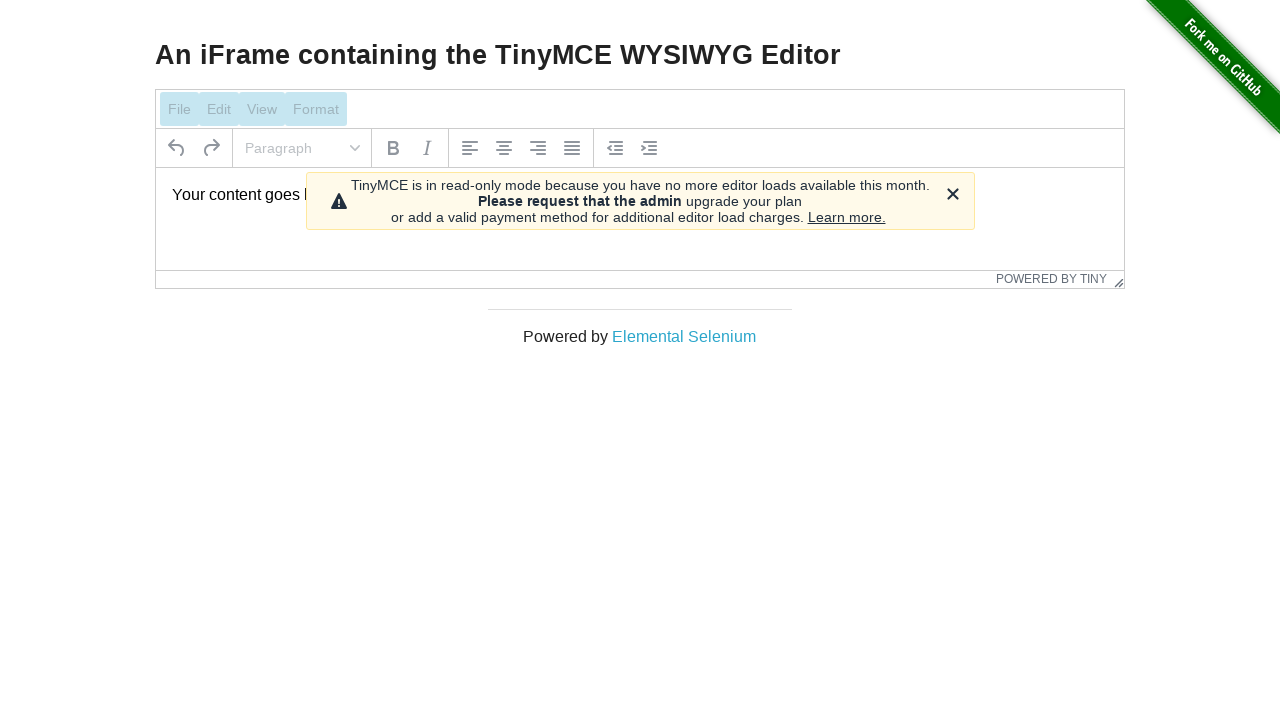

Located Rich Text Area iframe
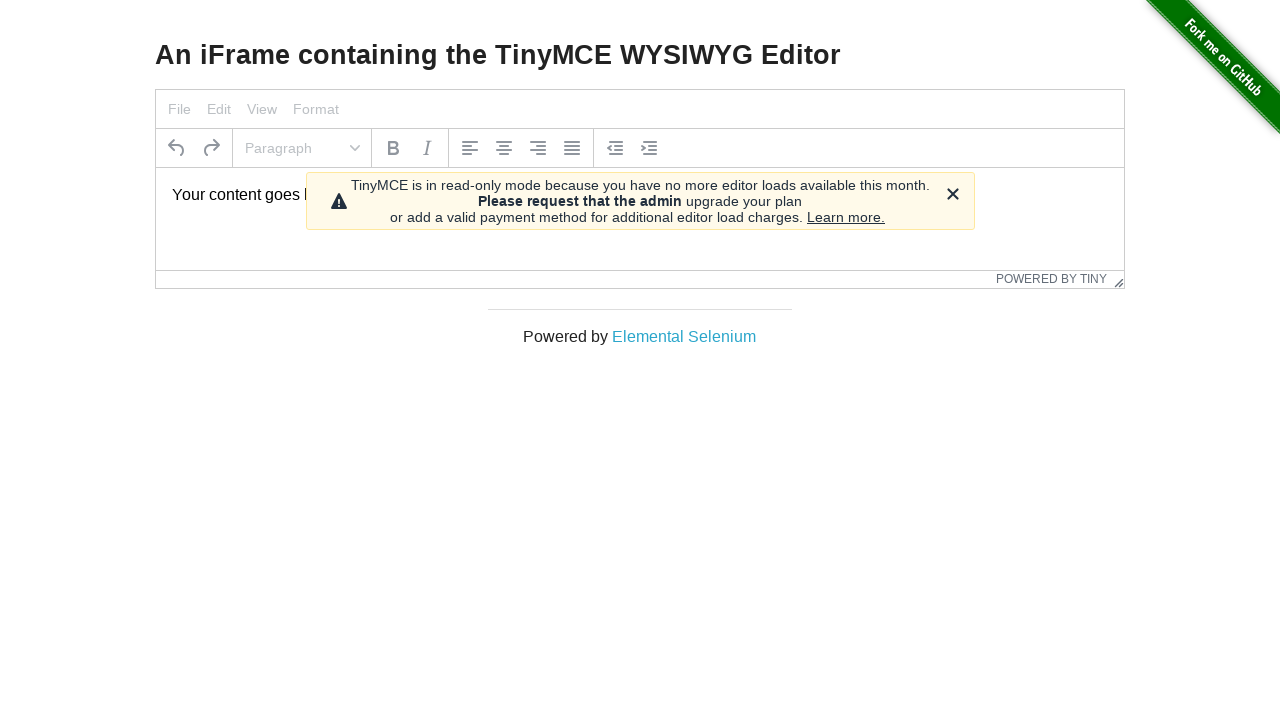

Rich text editor content loaded within iframe
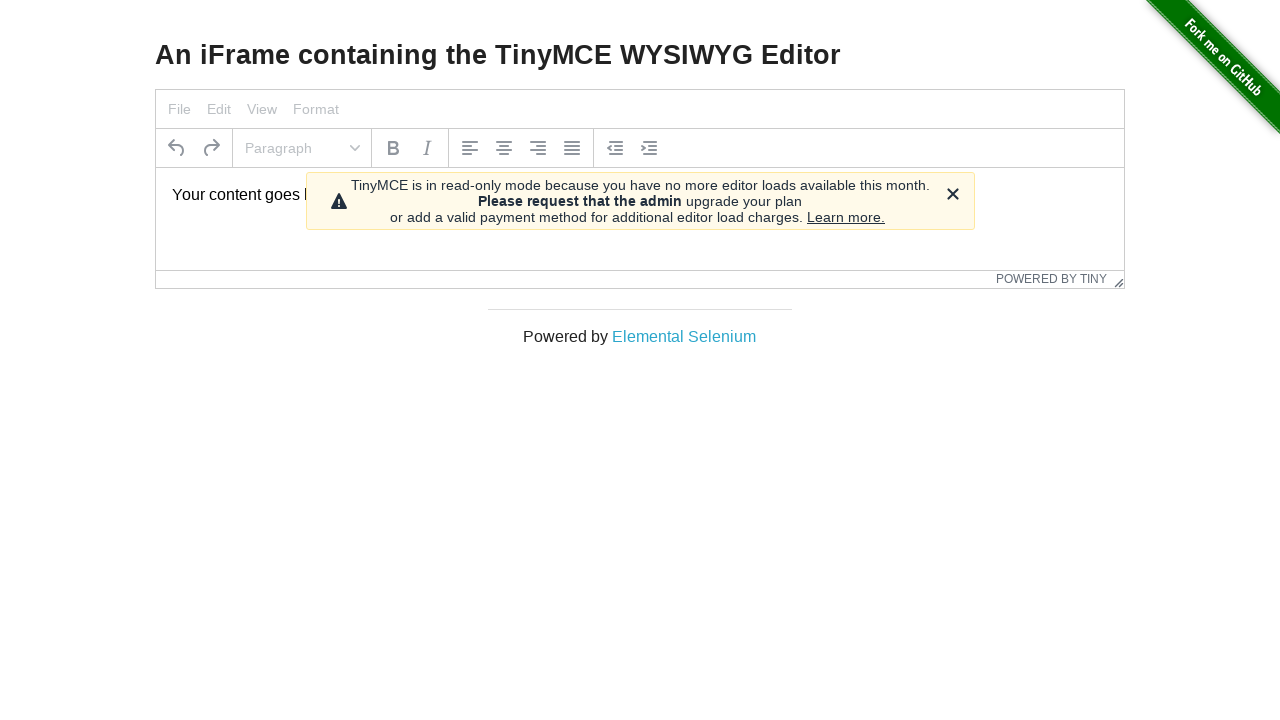

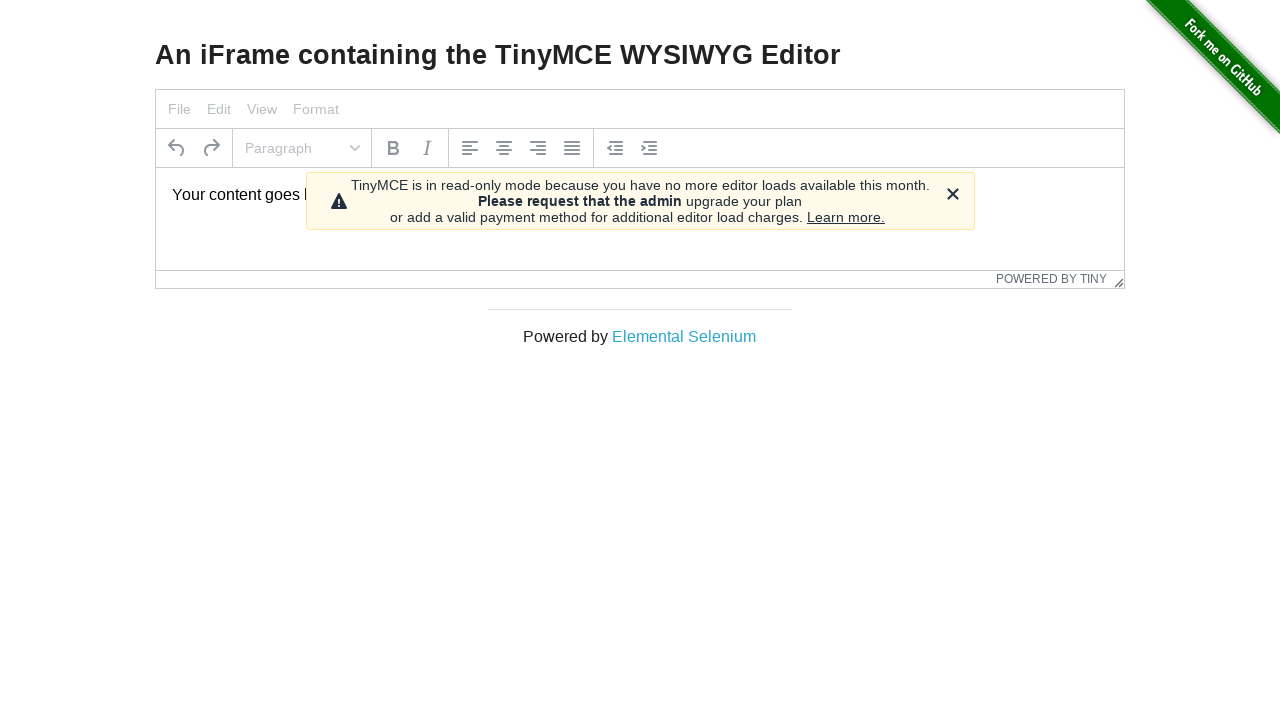